Tests that edit buttons are present on the page

Starting URL: https://carros-crud.vercel.app/

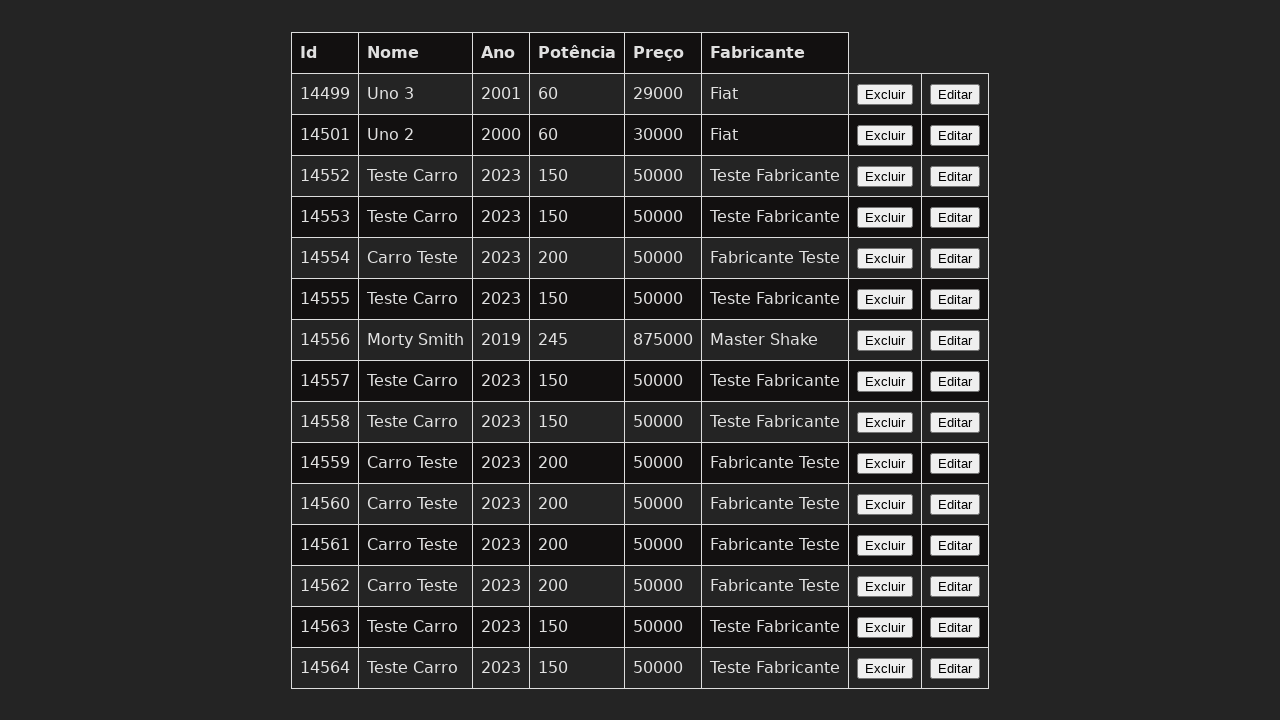

Navigated to https://carros-crud.vercel.app/
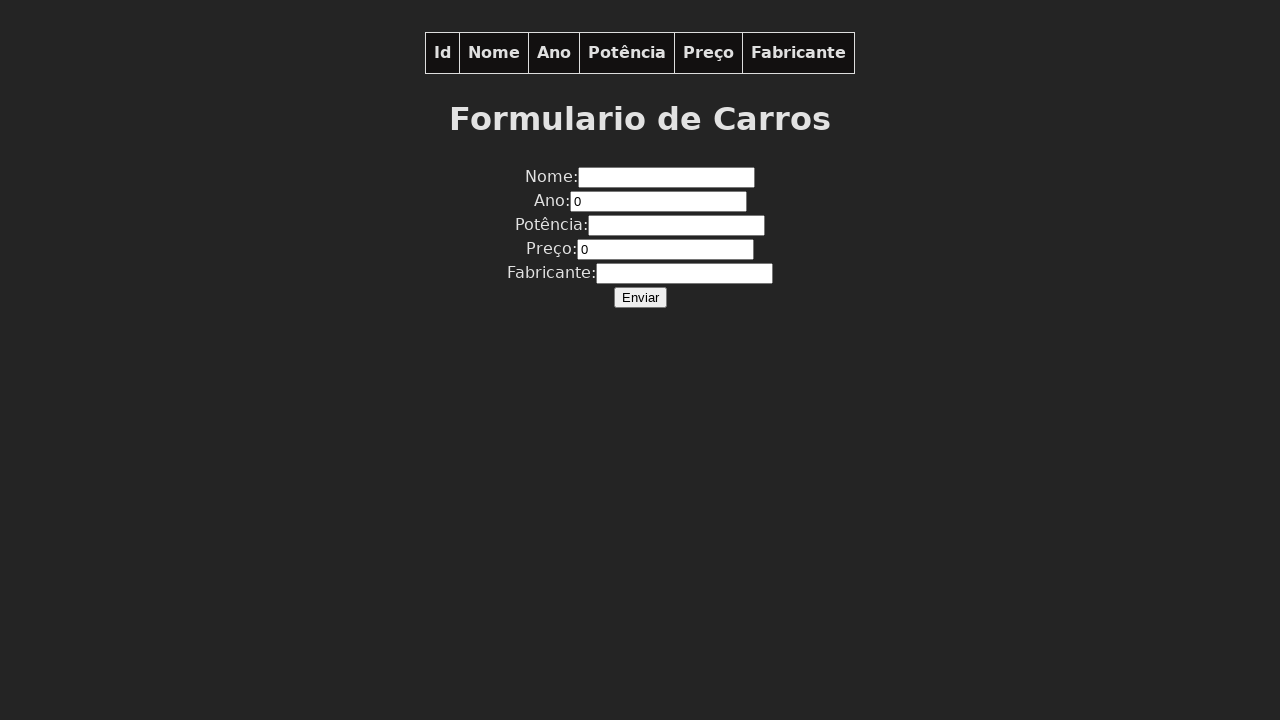

Located all edit buttons on the page
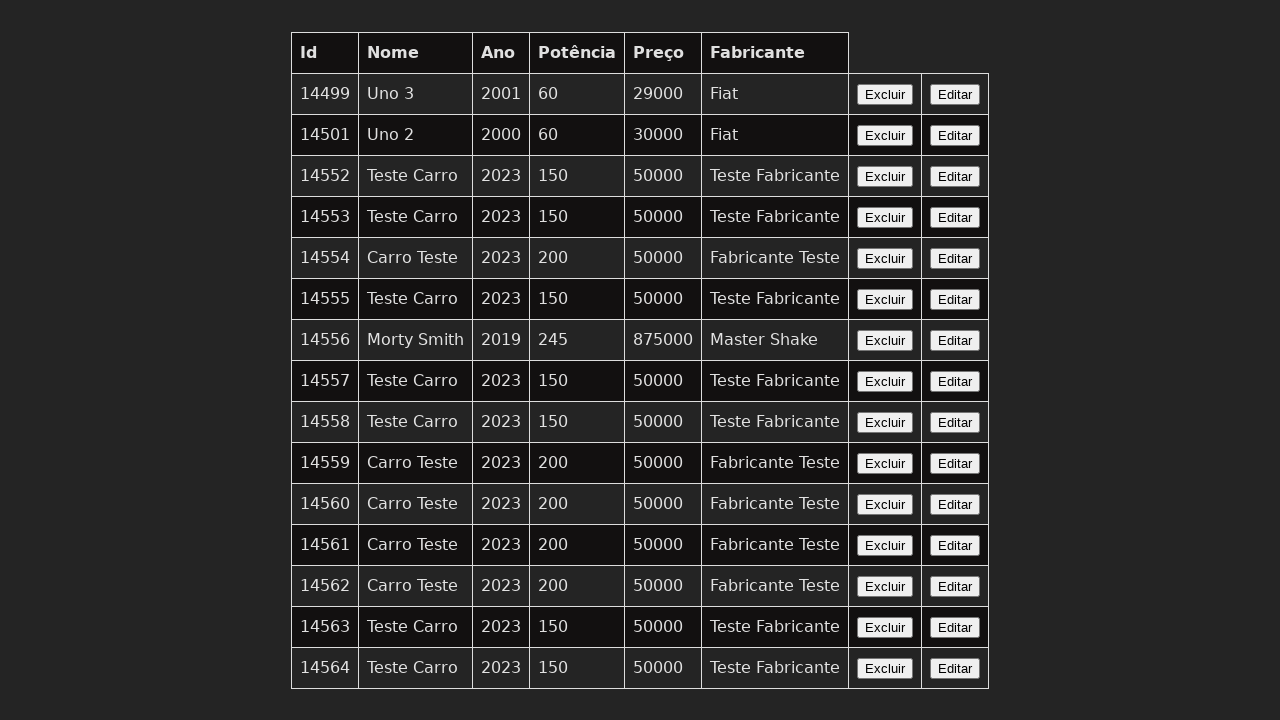

Found 15 edit buttons on the page
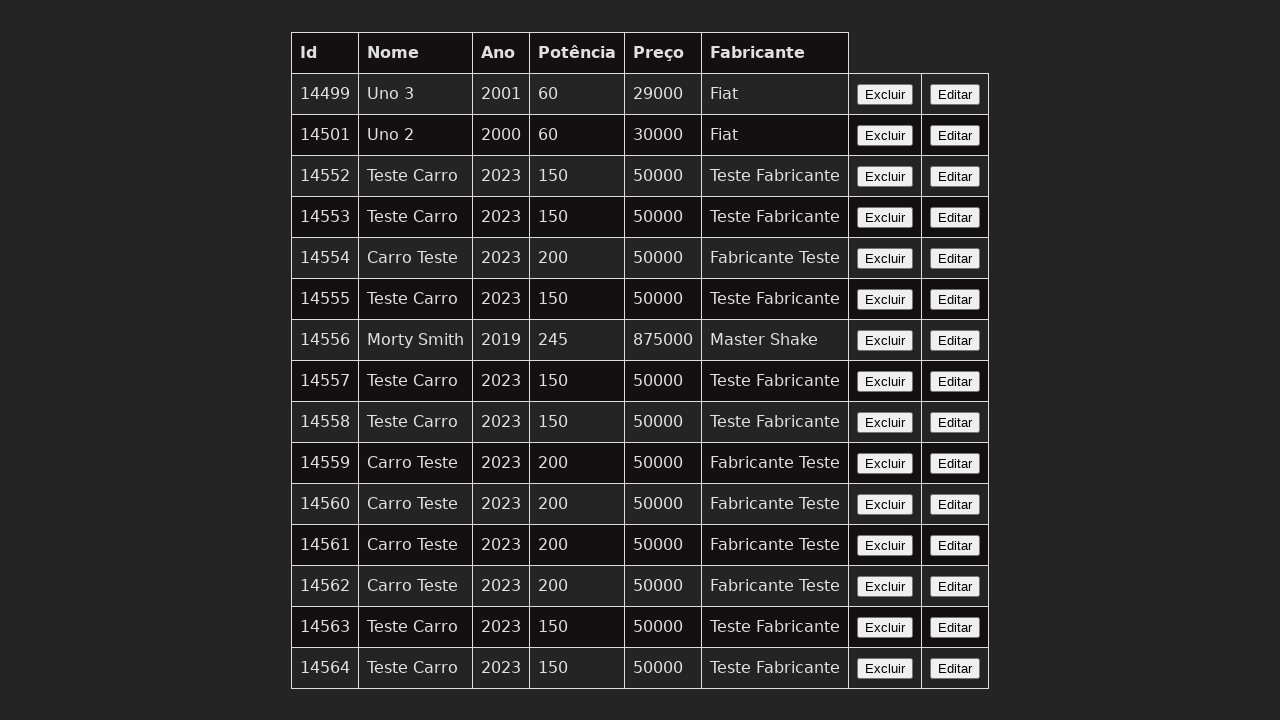

Asserted that edit buttons are present on the page
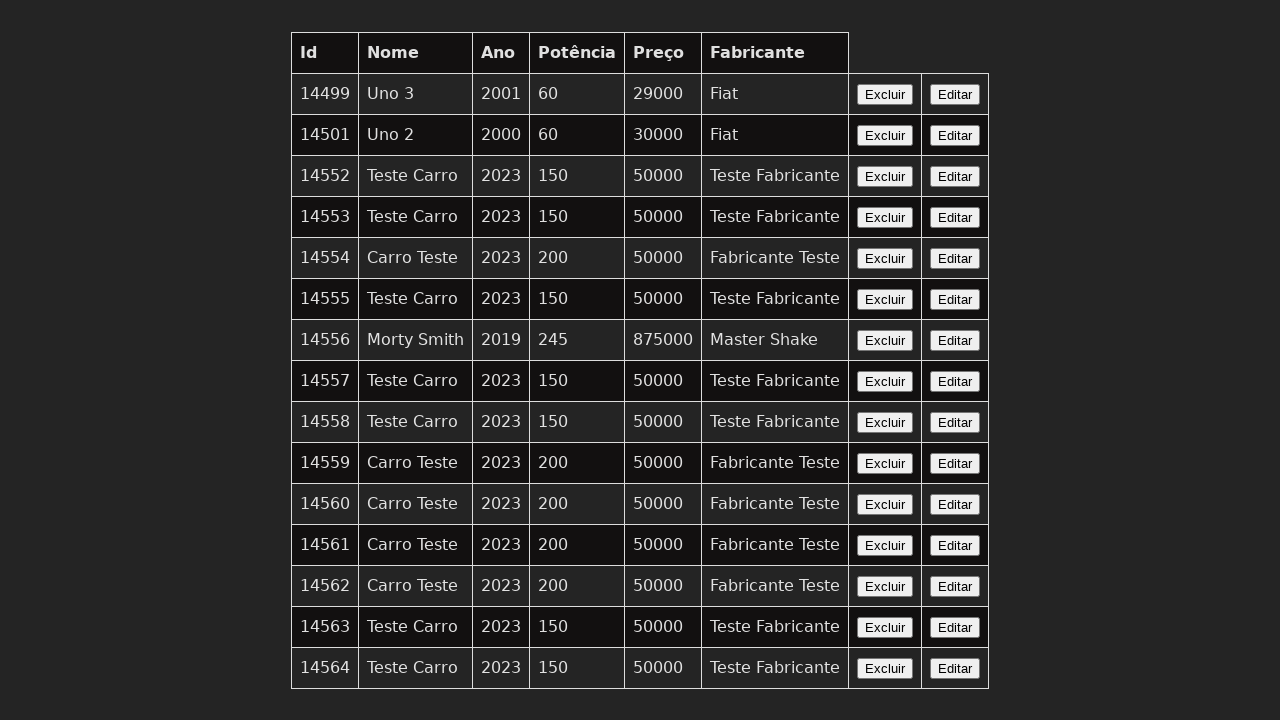

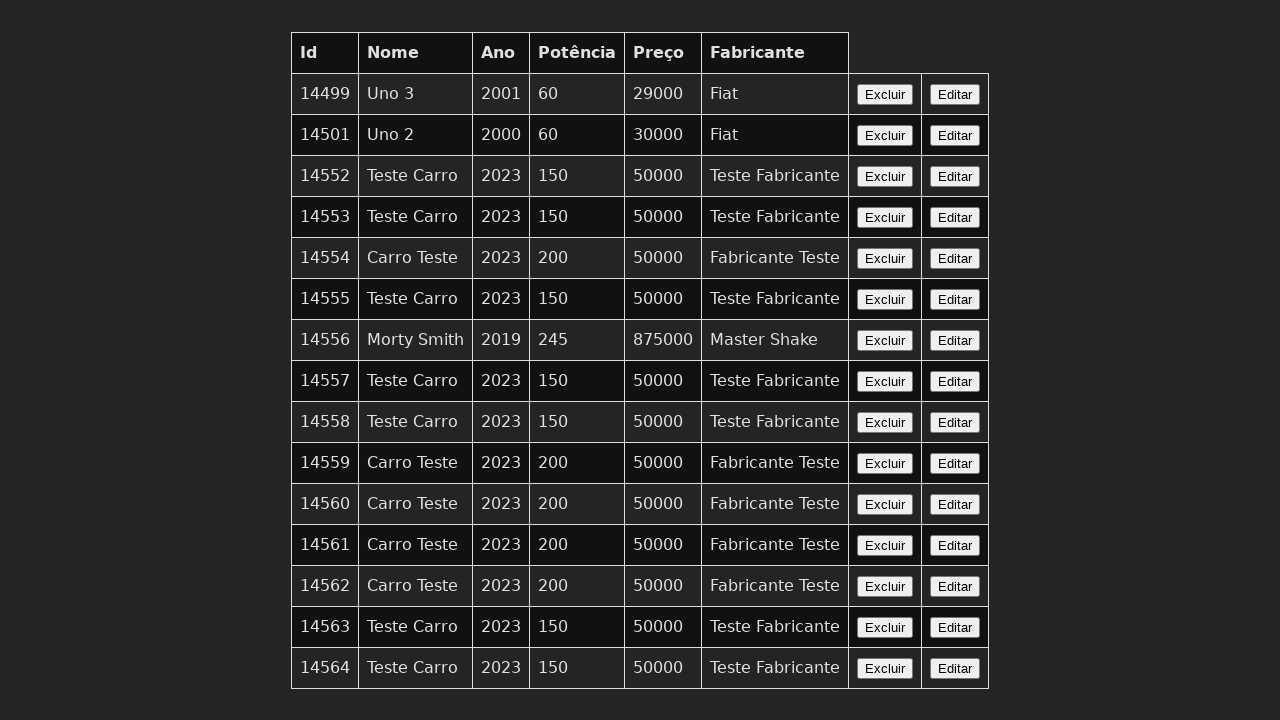